Tests checkbox functionality by verifying initial states of two checkboxes, then clicking to toggle each checkbox and verifying the changed states.

Starting URL: https://practice.cydeo.com/checkboxes

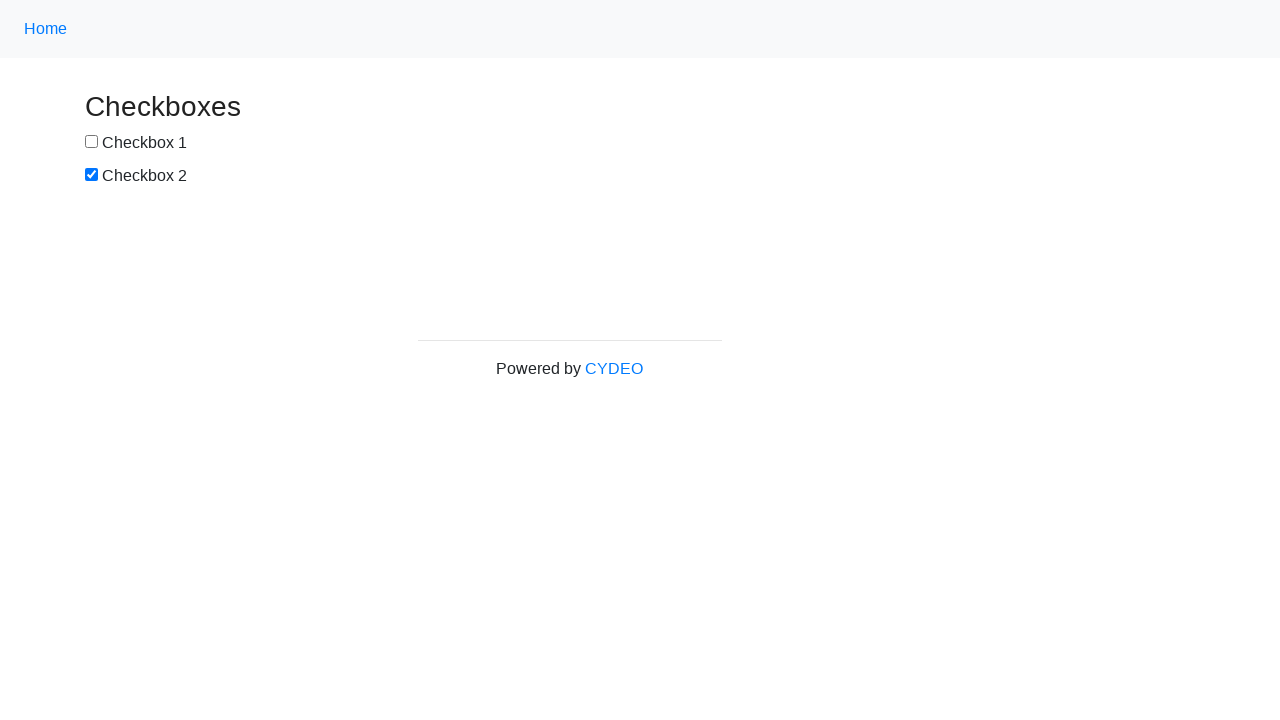

Located checkbox1 element
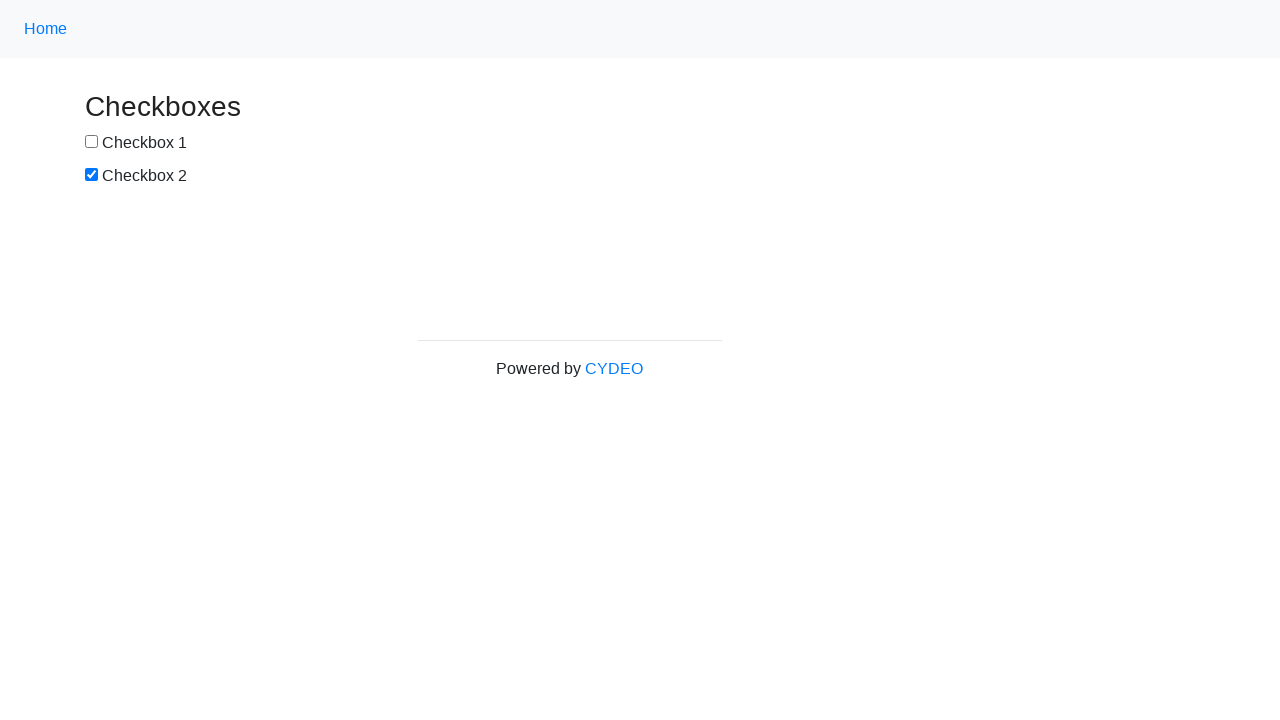

Located checkbox2 element
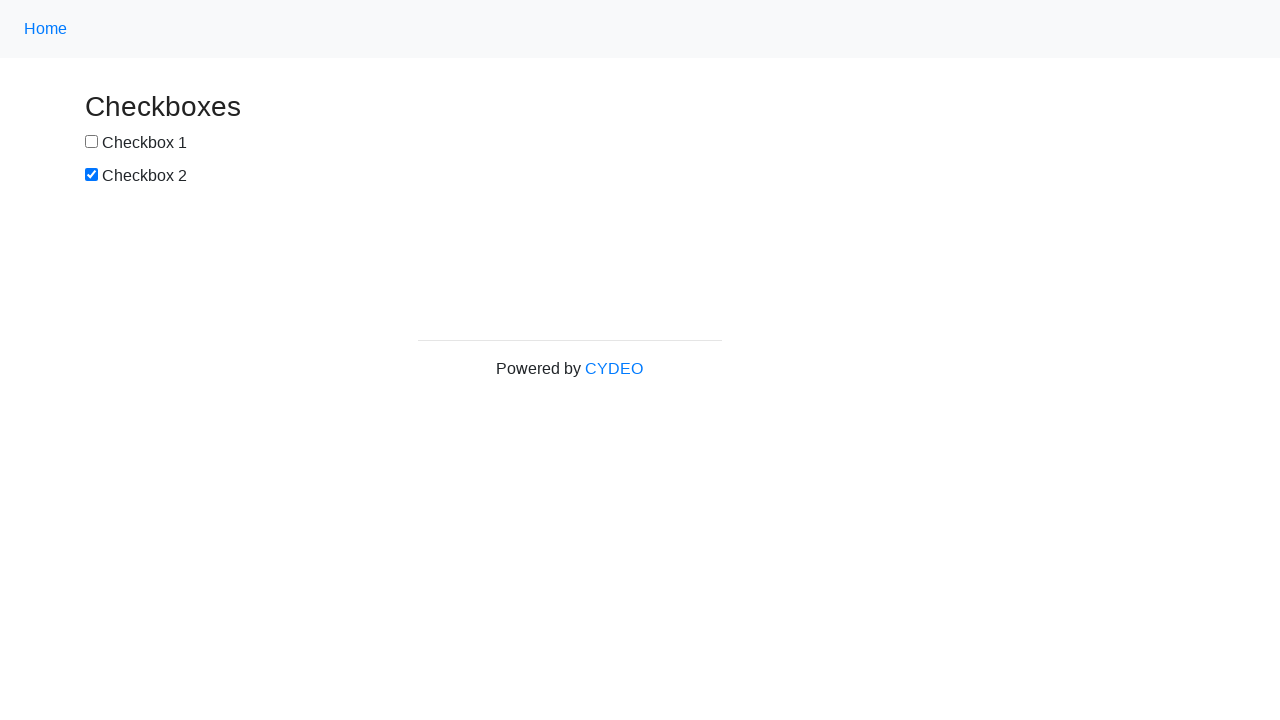

Verified checkbox1 is not selected by default
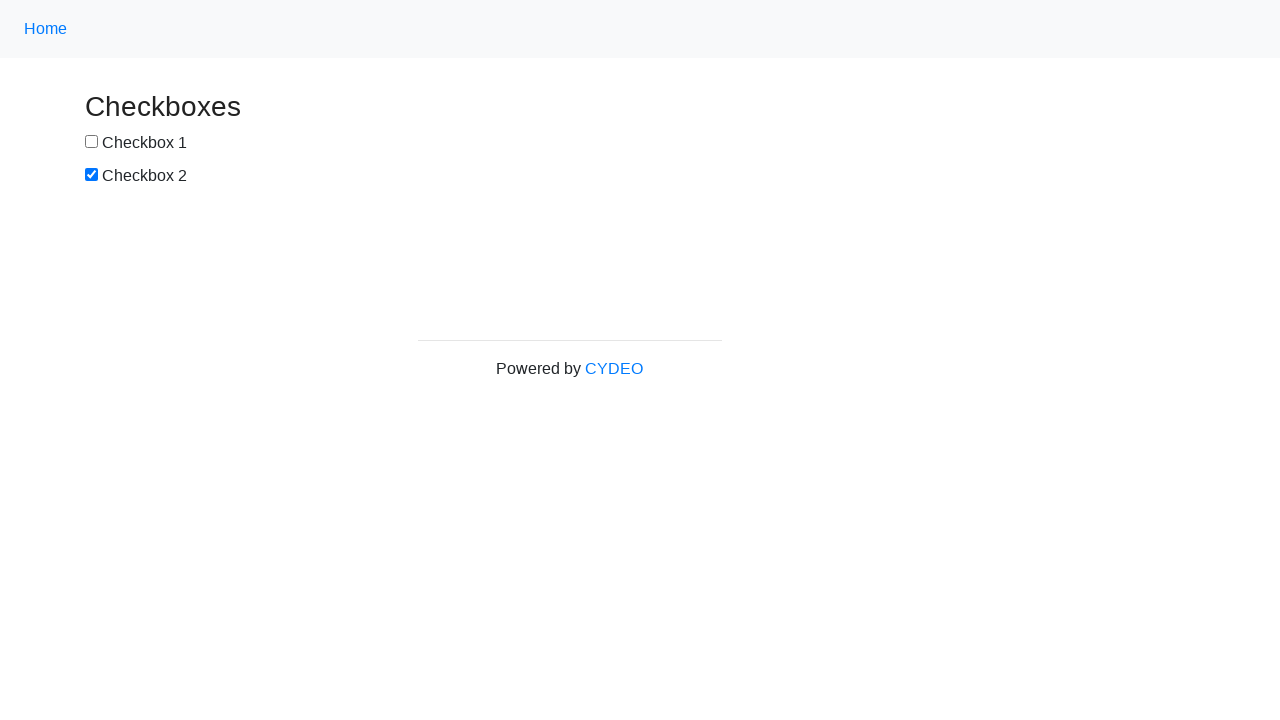

Verified checkbox2 is selected by default
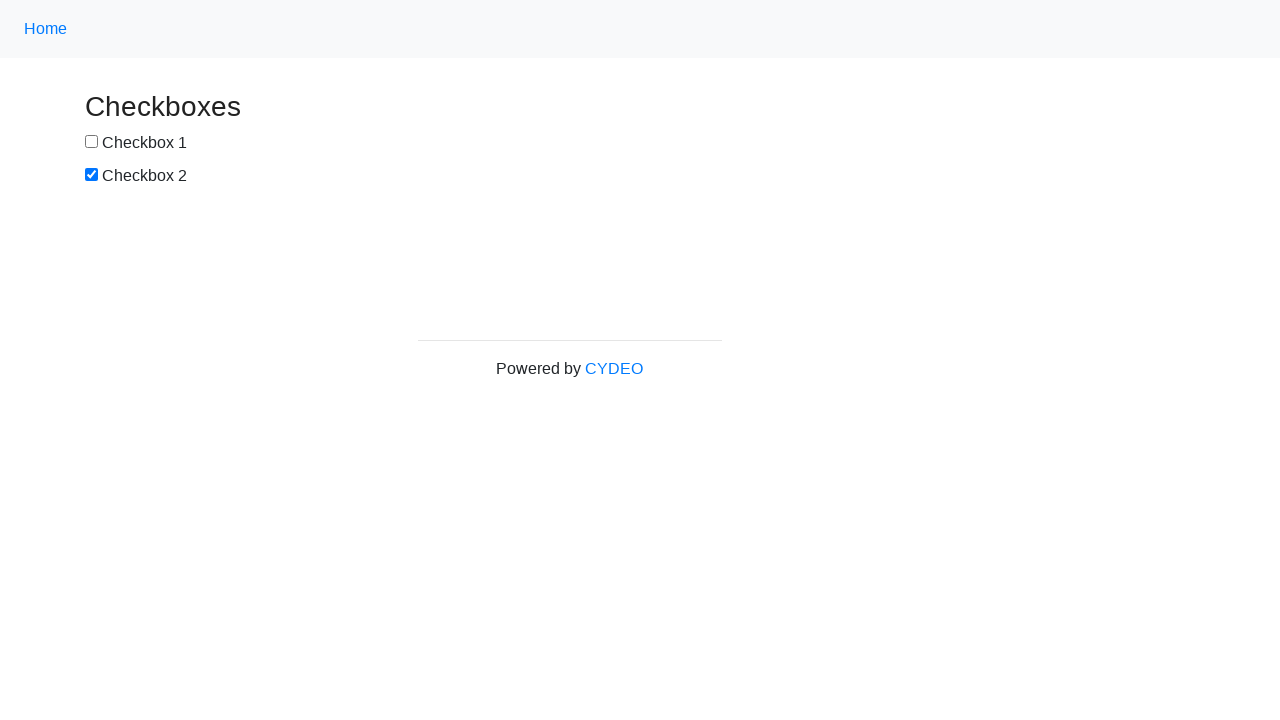

Clicked checkbox1 to select it at (92, 142) on input[name='checkbox1']
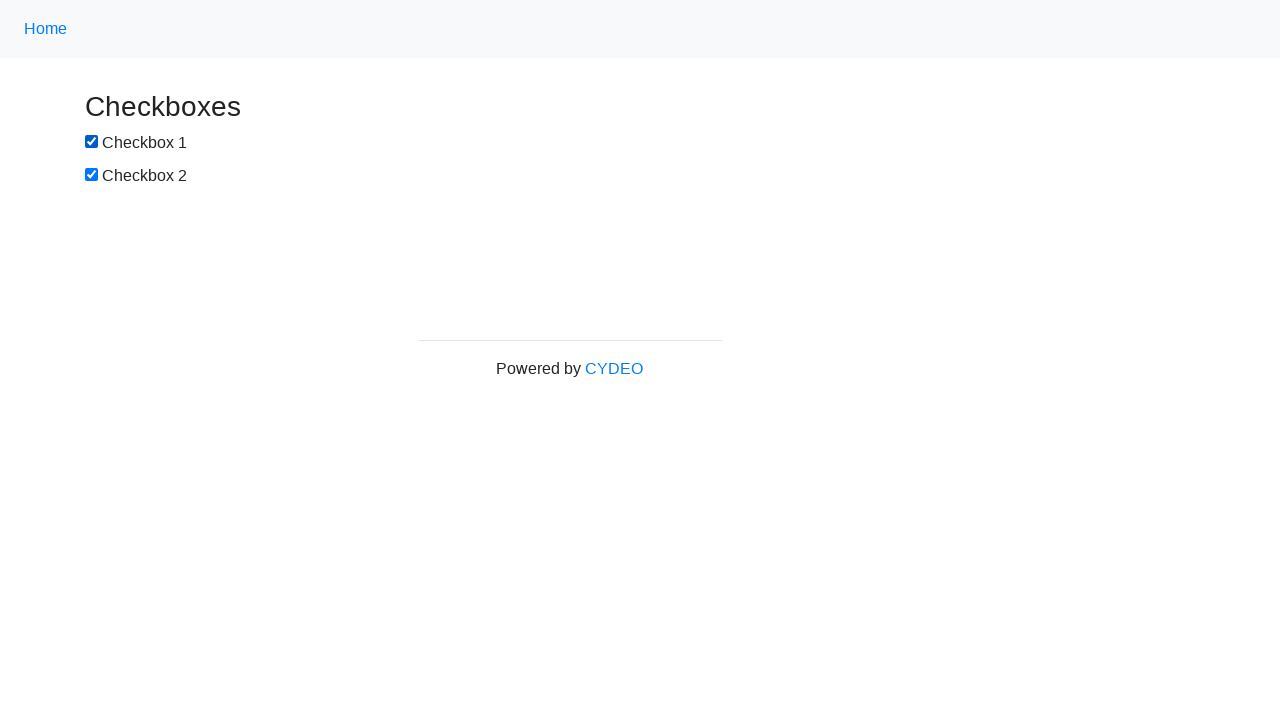

Clicked checkbox2 to deselect it at (92, 175) on input[name='checkbox2']
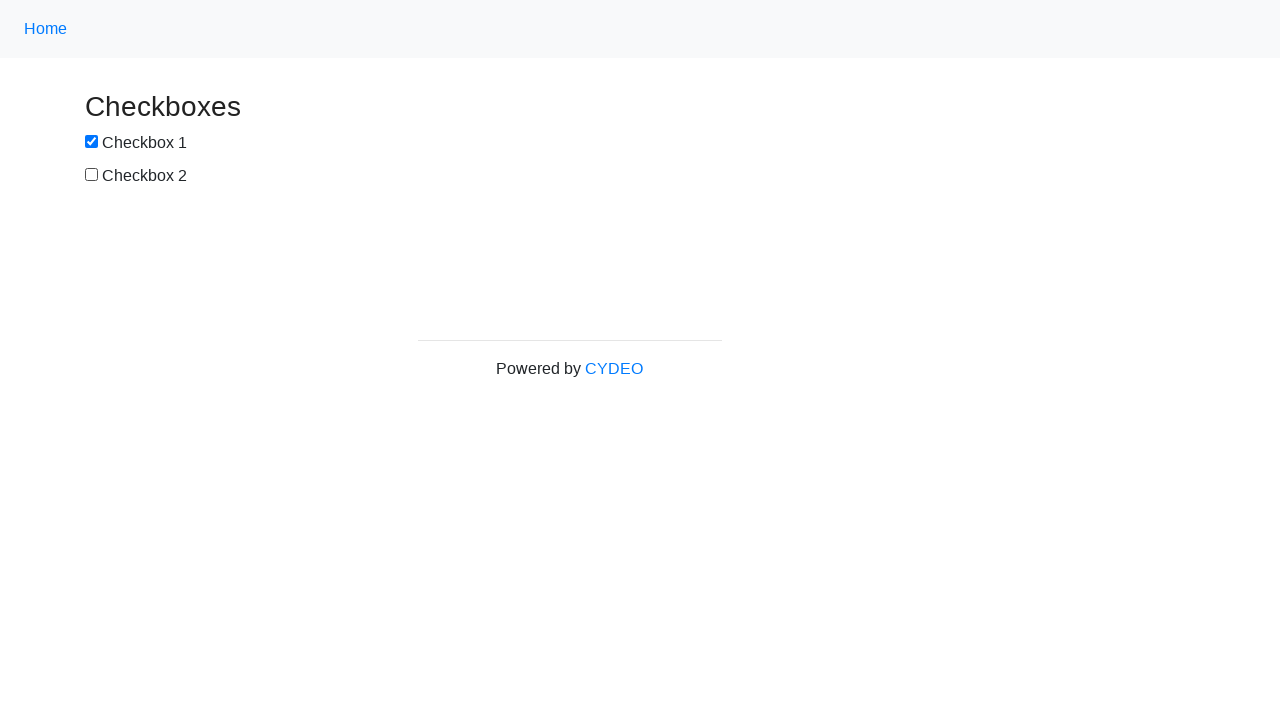

Verified checkbox1 is now selected
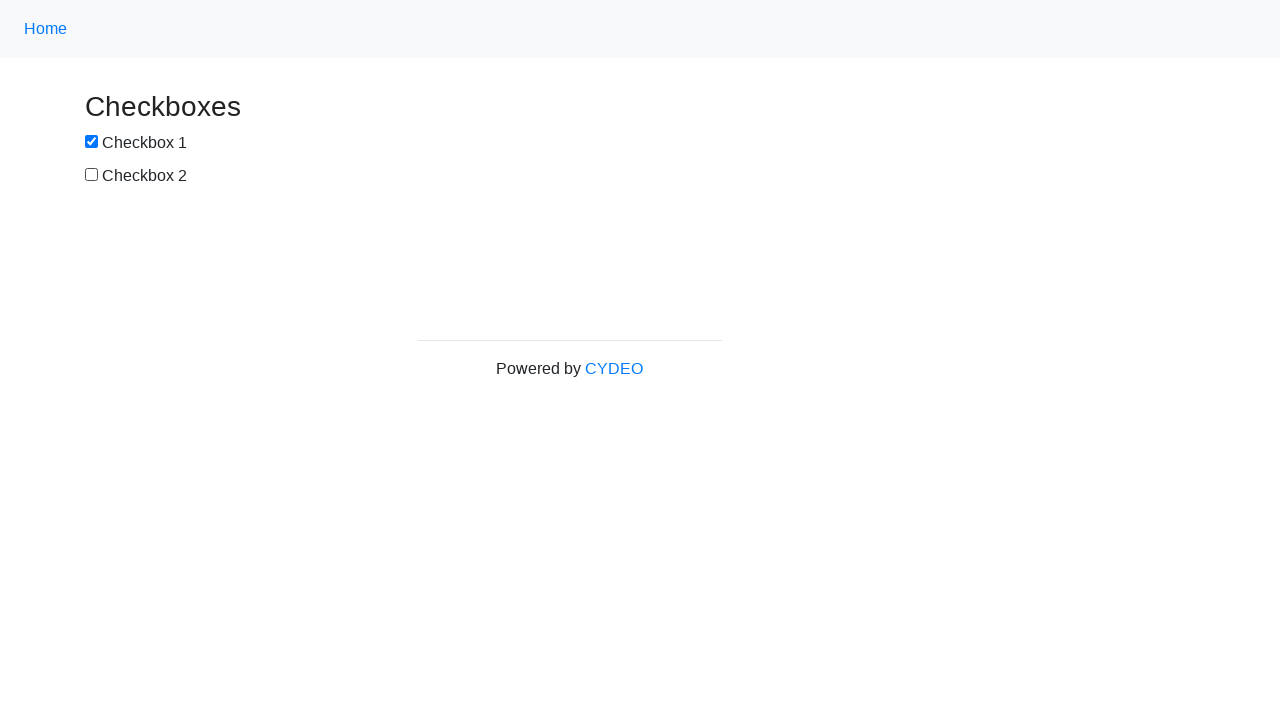

Verified checkbox2 is now deselected
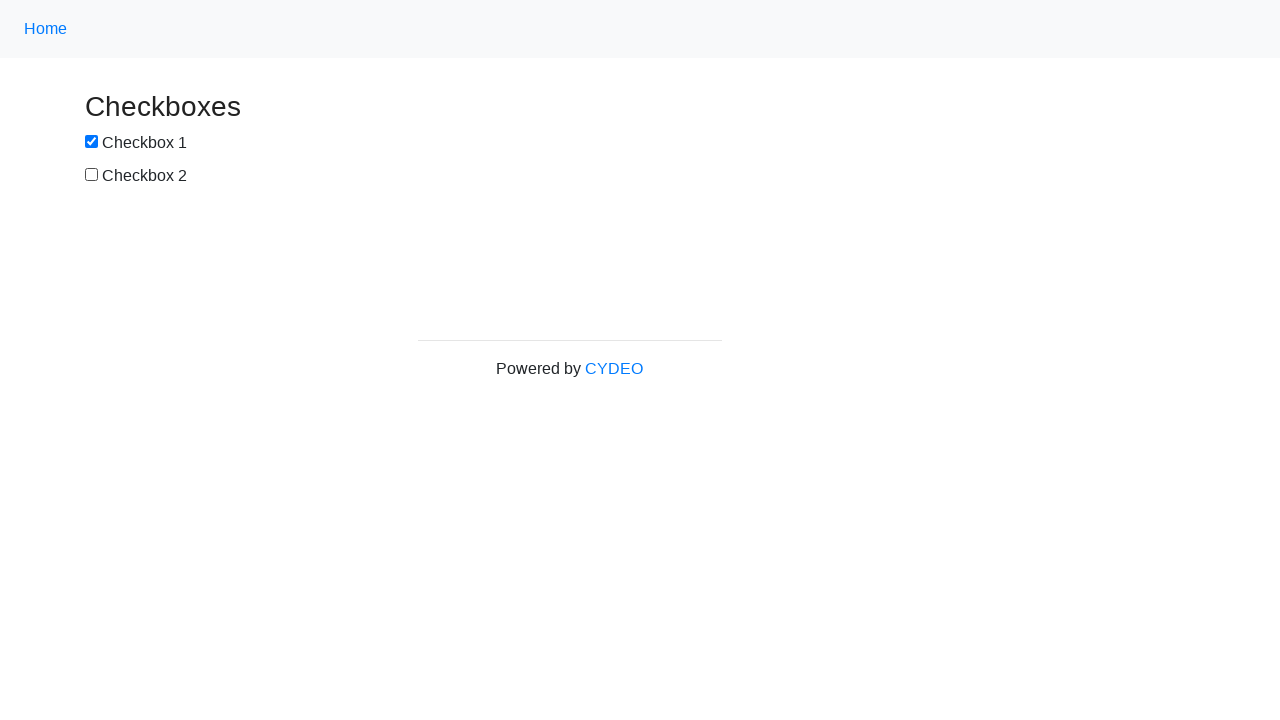

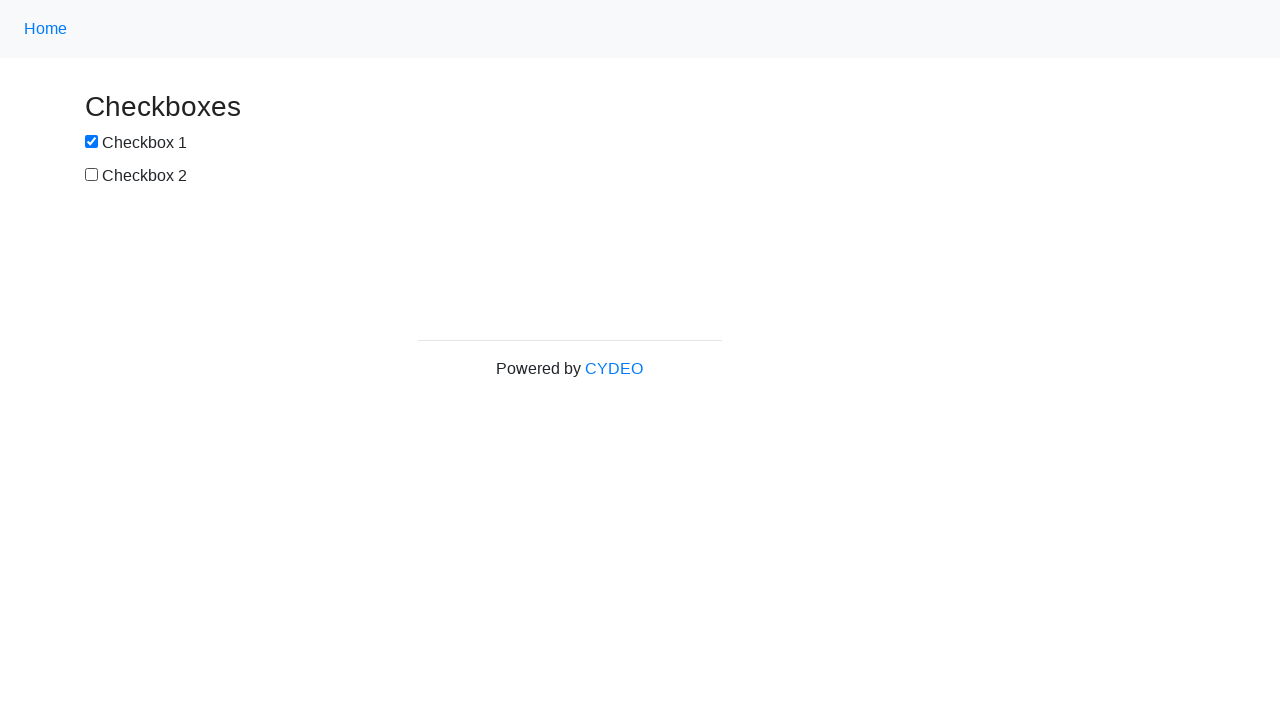